Tests the web tables add form functionality by clicking the add button, filling out all form fields (first name, last name, email, age, salary, department), and submitting the form.

Starting URL: https://demoqa.com/webtables

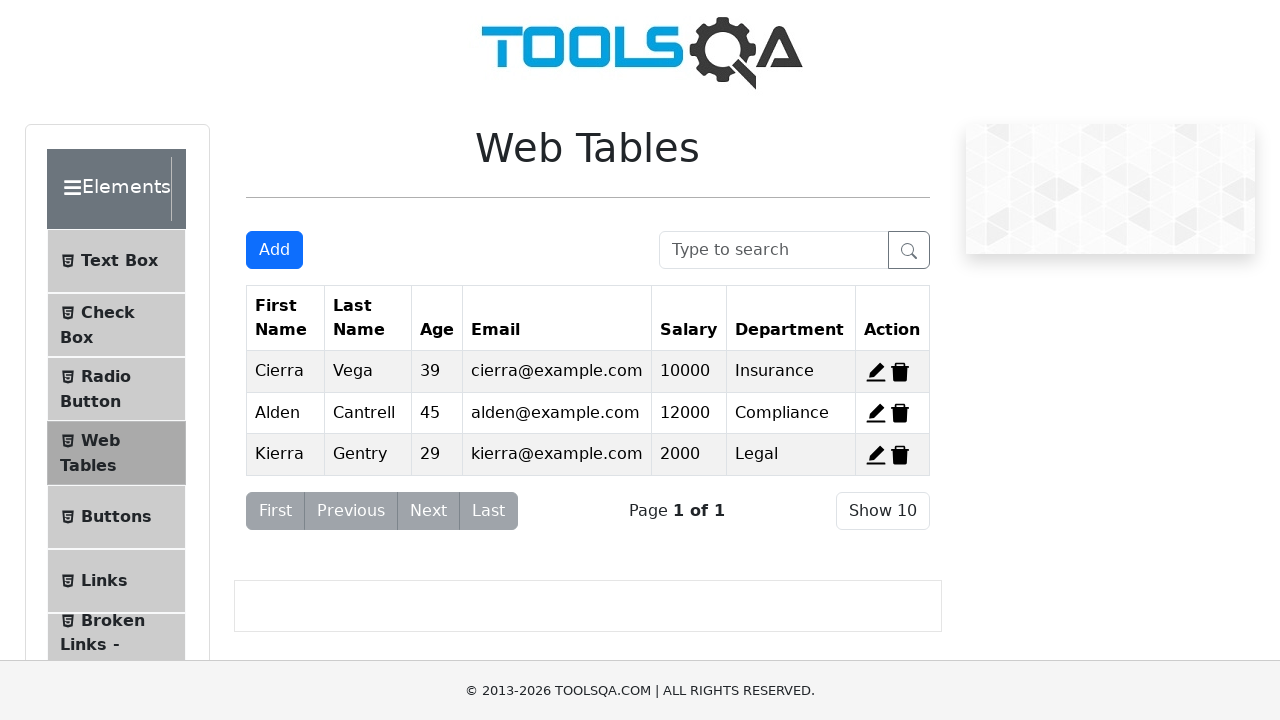

Clicked the Add button to open the form at (274, 250) on #addNewRecordButton
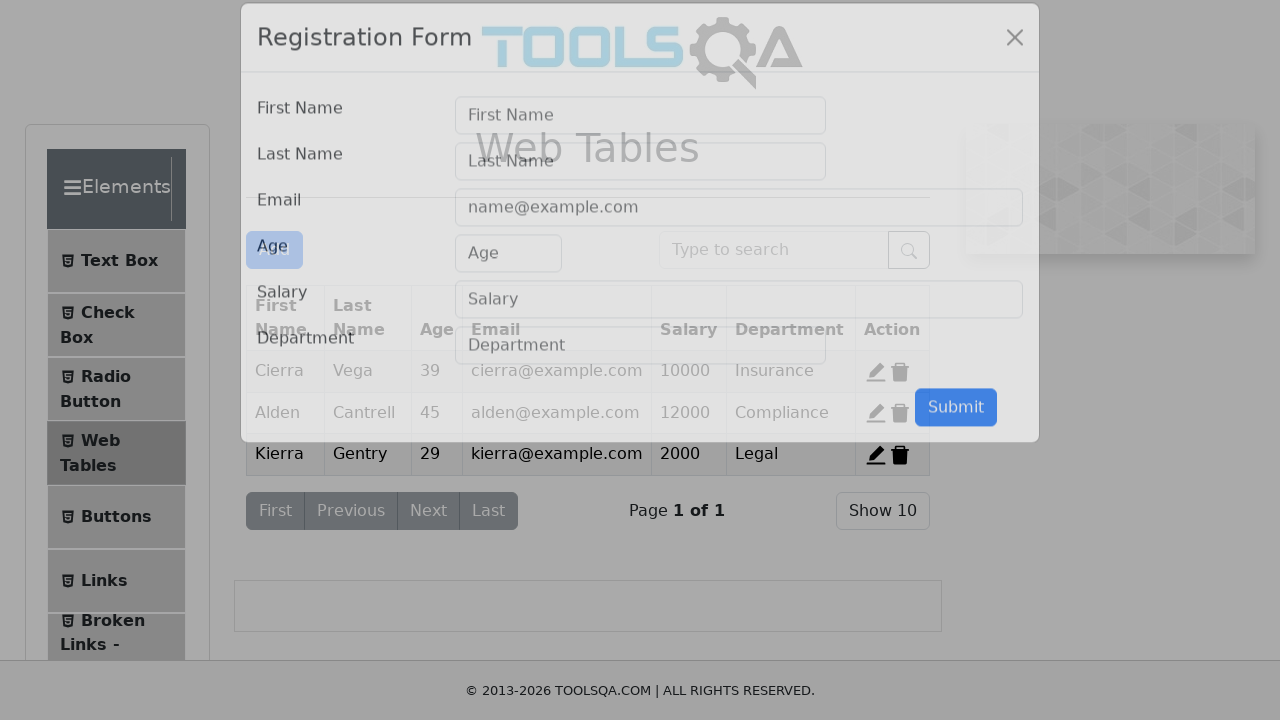

Form modal appeared and first name field is visible
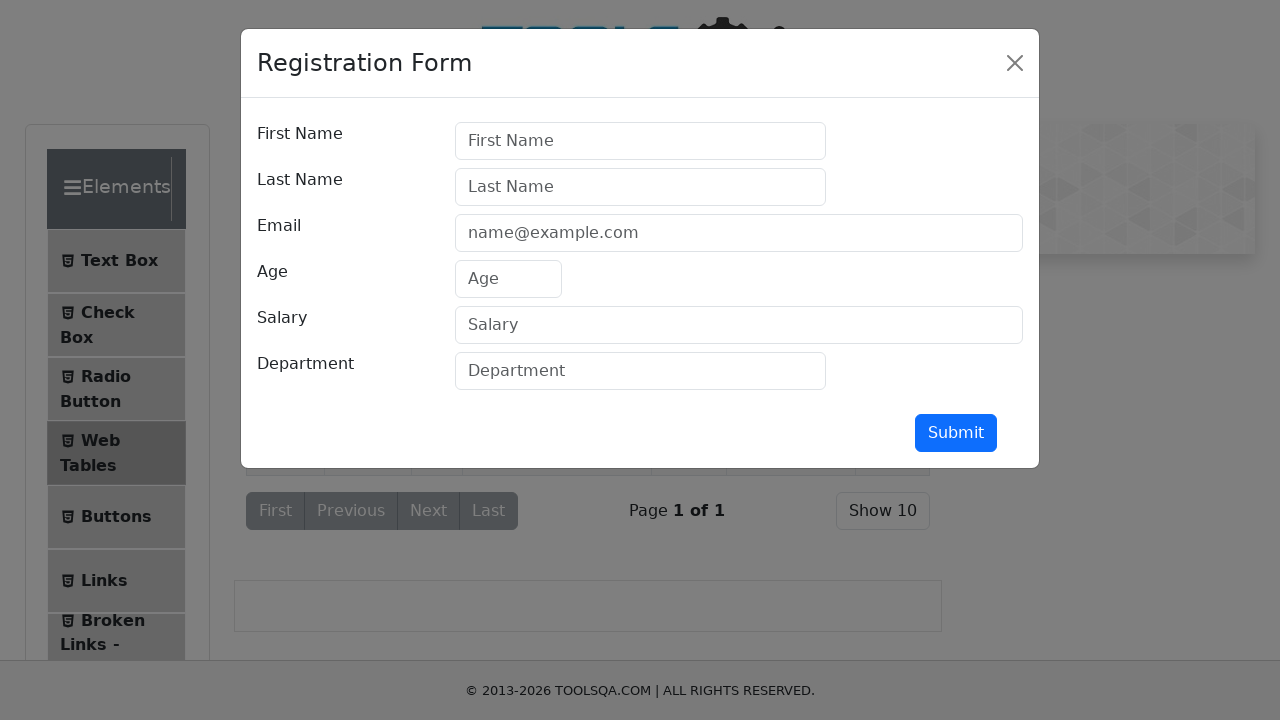

Filled in first name field with 'Michael' on #firstName
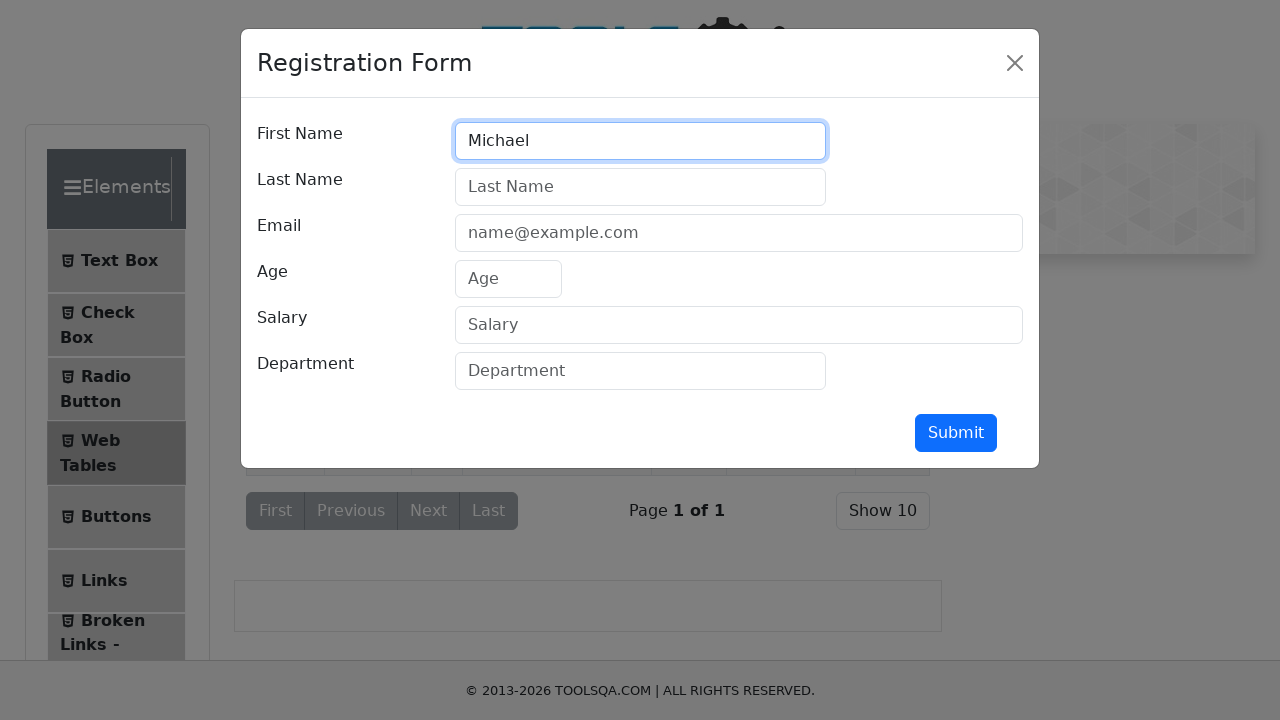

Filled in last name field with 'Thompson' on #lastName
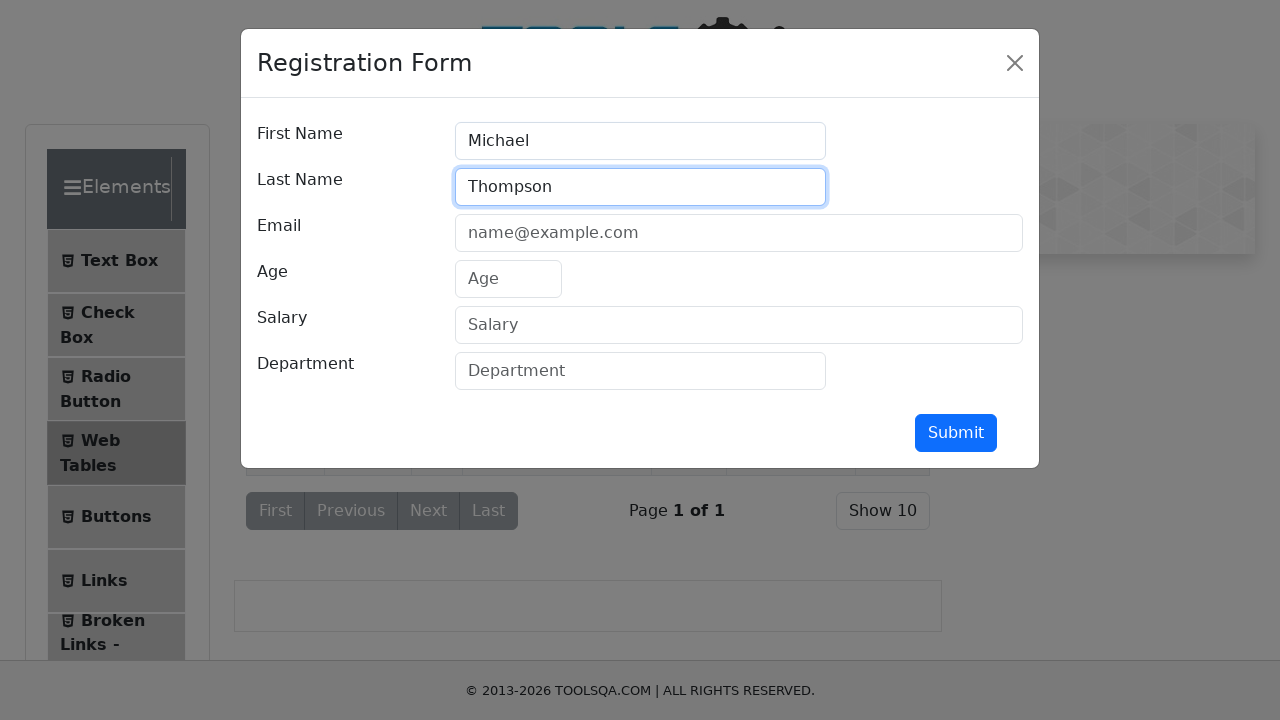

Filled in email field with 'michael.thompson@testmail.com' on #userEmail
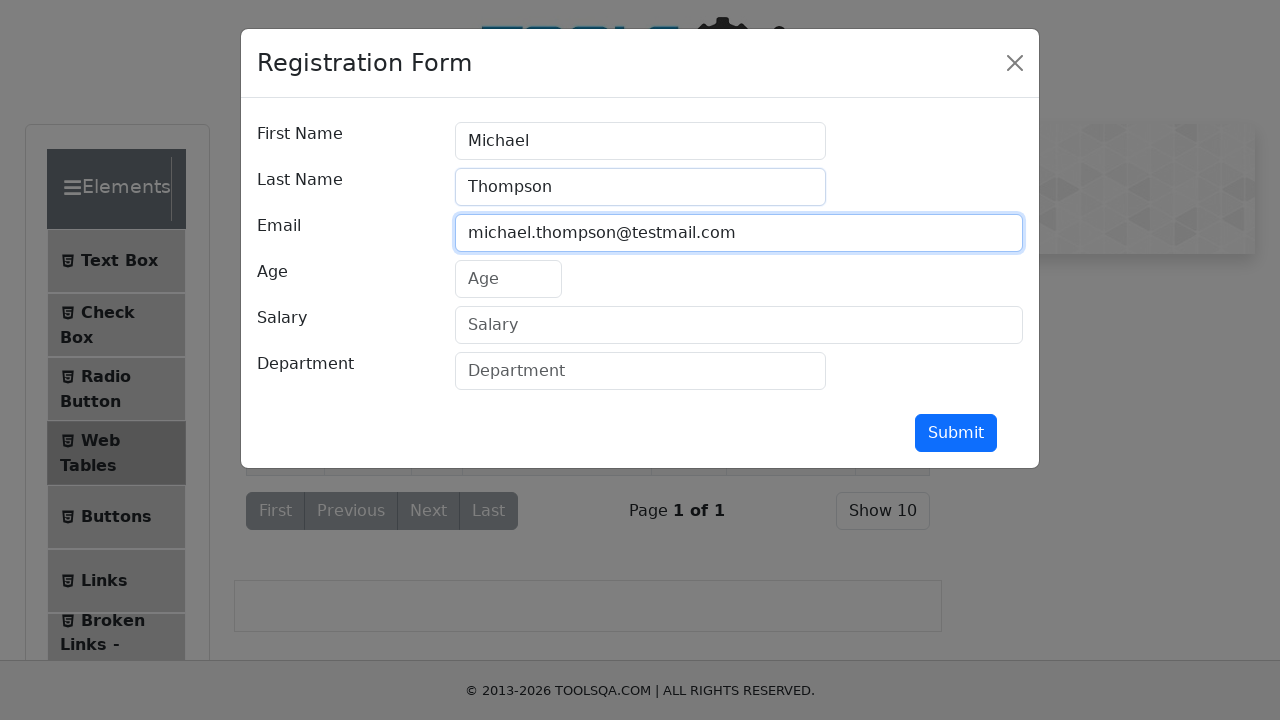

Filled in age field with '32' on #age
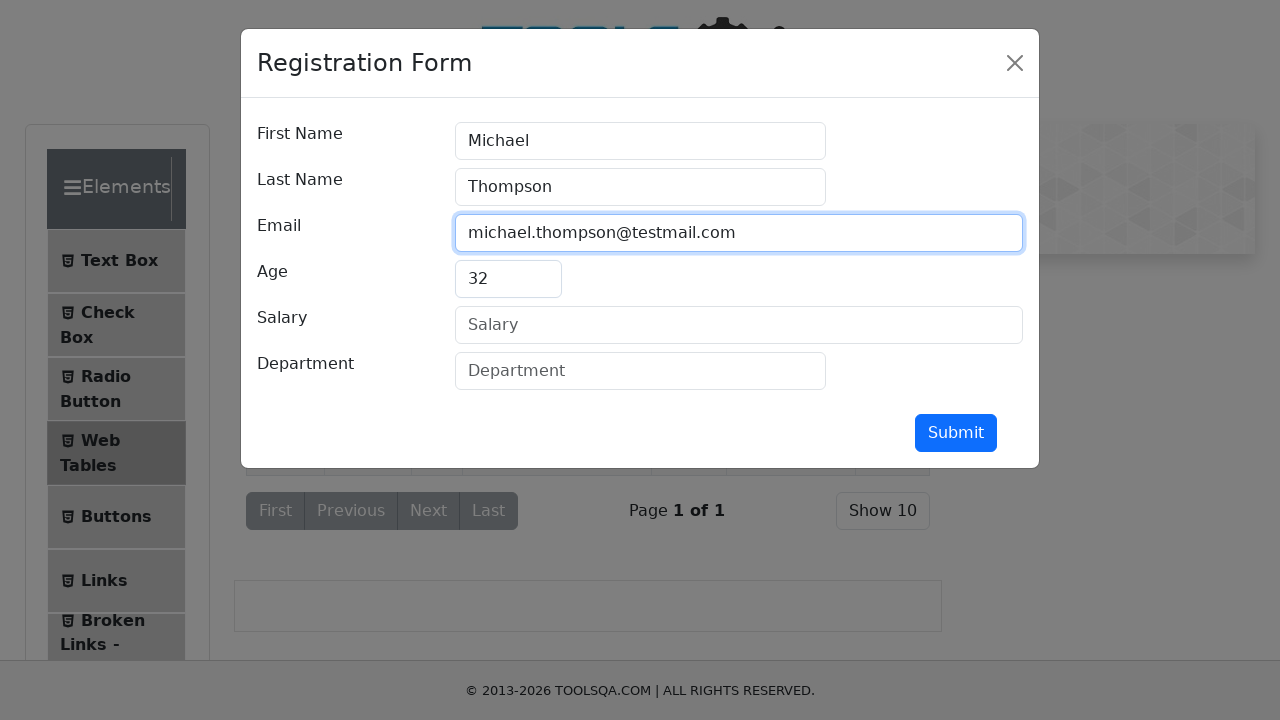

Filled in salary field with '75000' on #salary
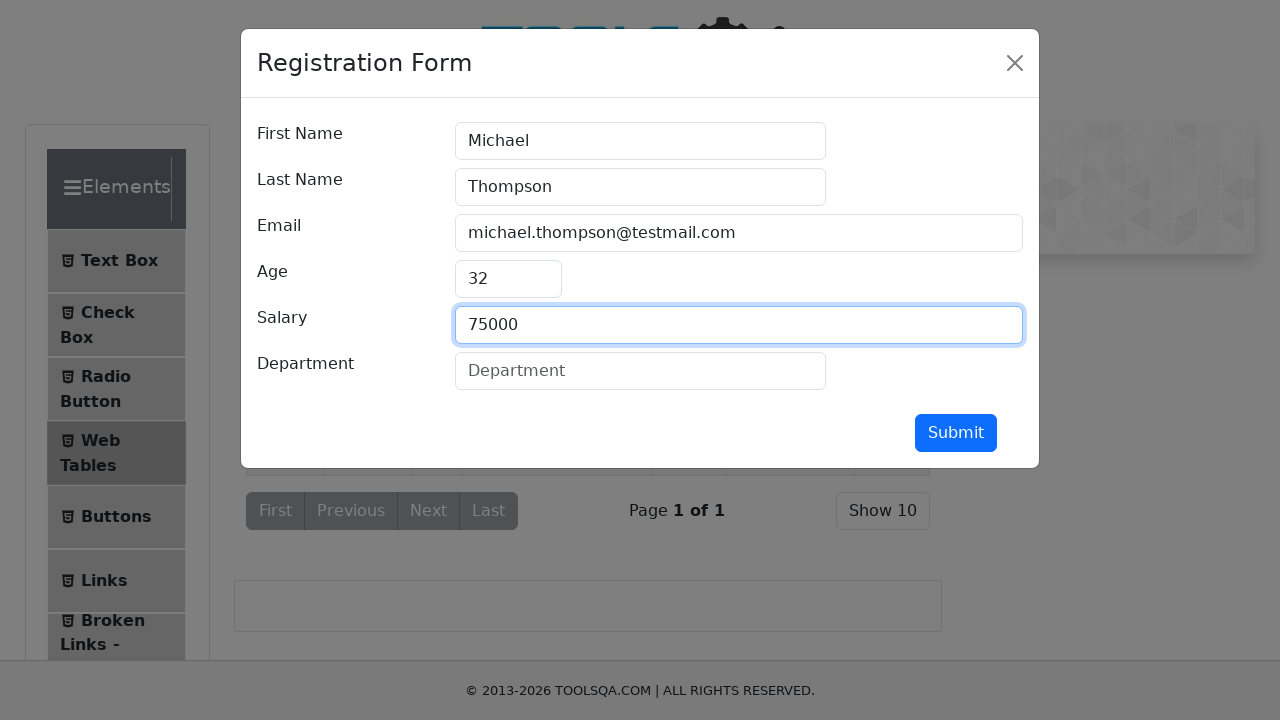

Filled in department field with 'Engineering' on #department
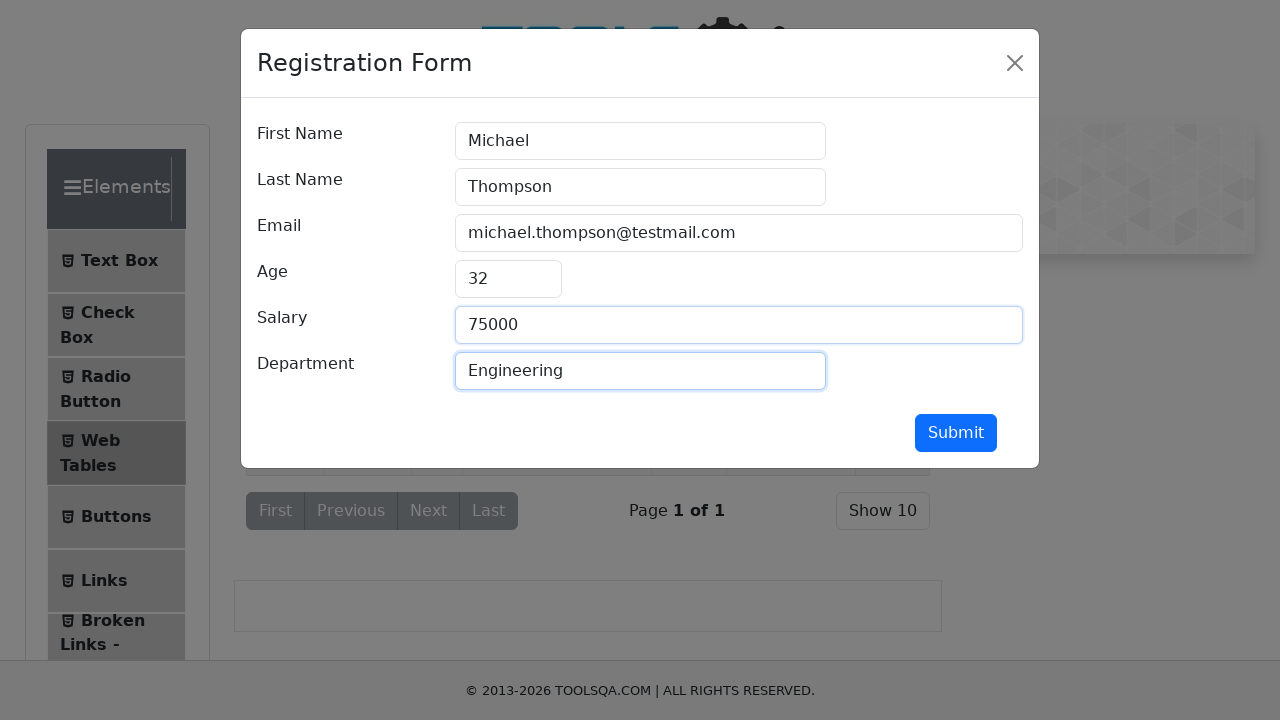

Clicked submit button to submit the form at (956, 433) on #submit
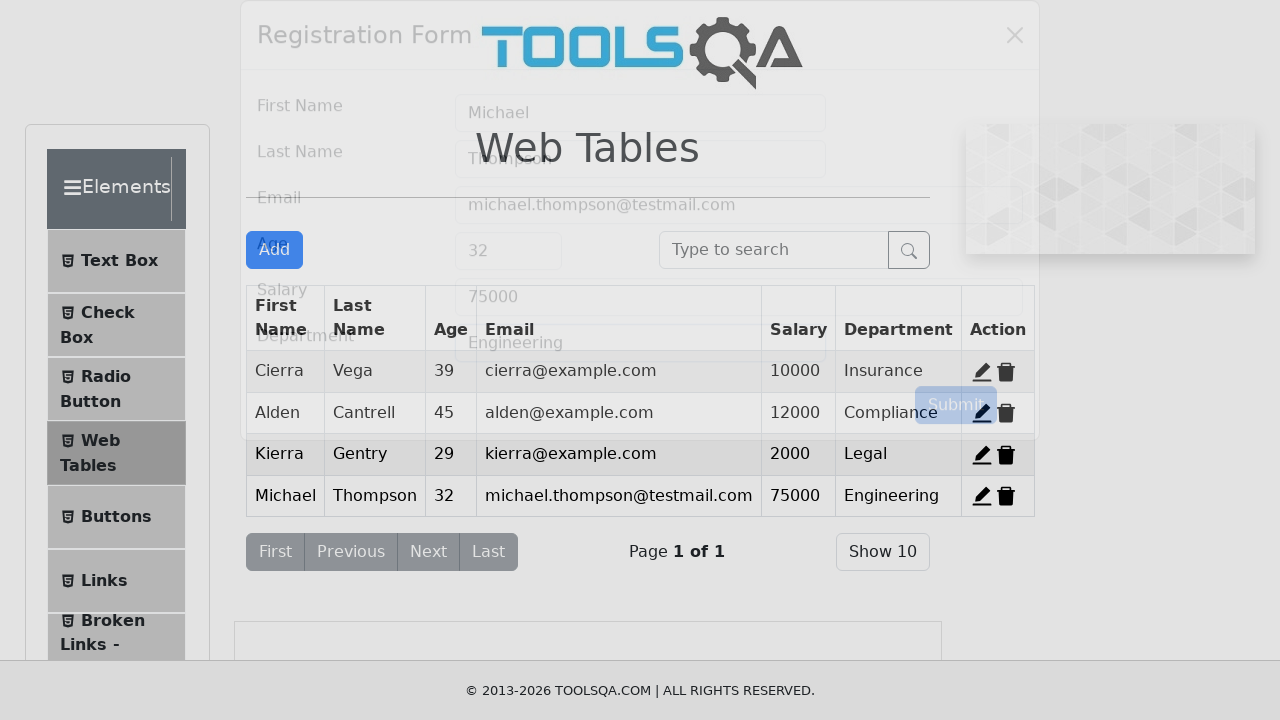

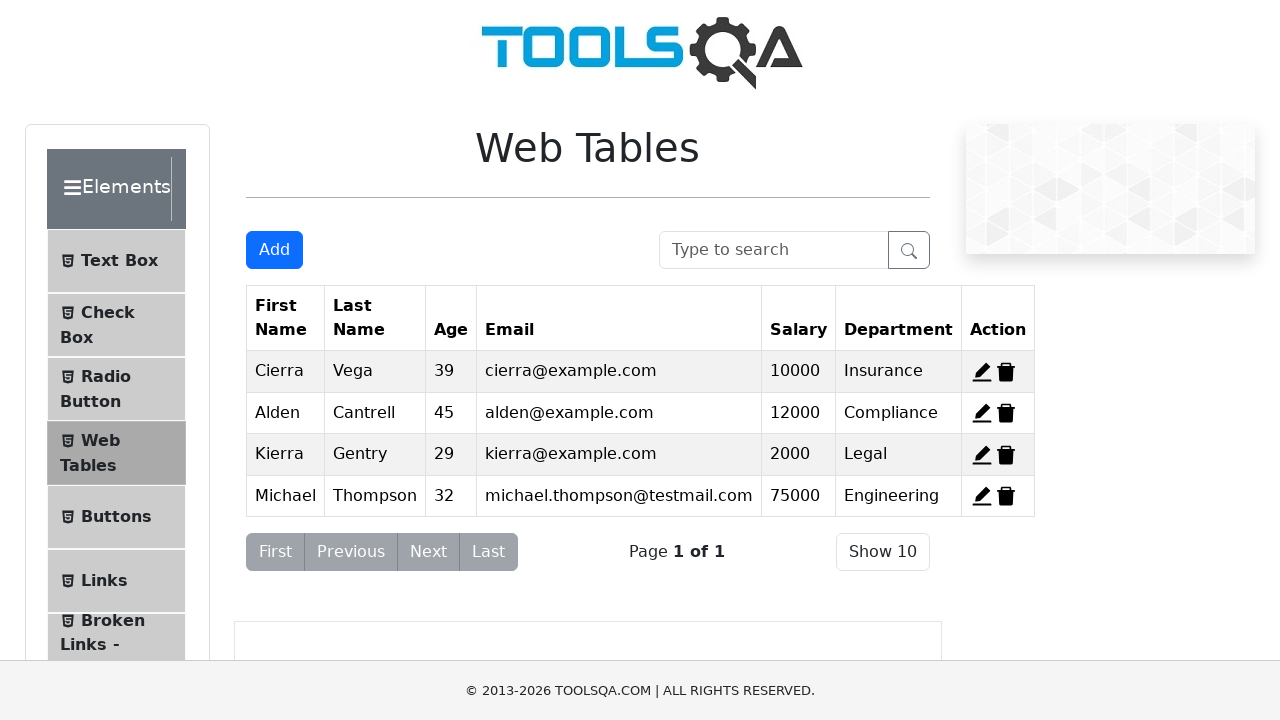